Tests filling all checkout form fields and verifying no error messages appear

Starting URL: https://webshop-agil-testautomatiserare.netlify.app/

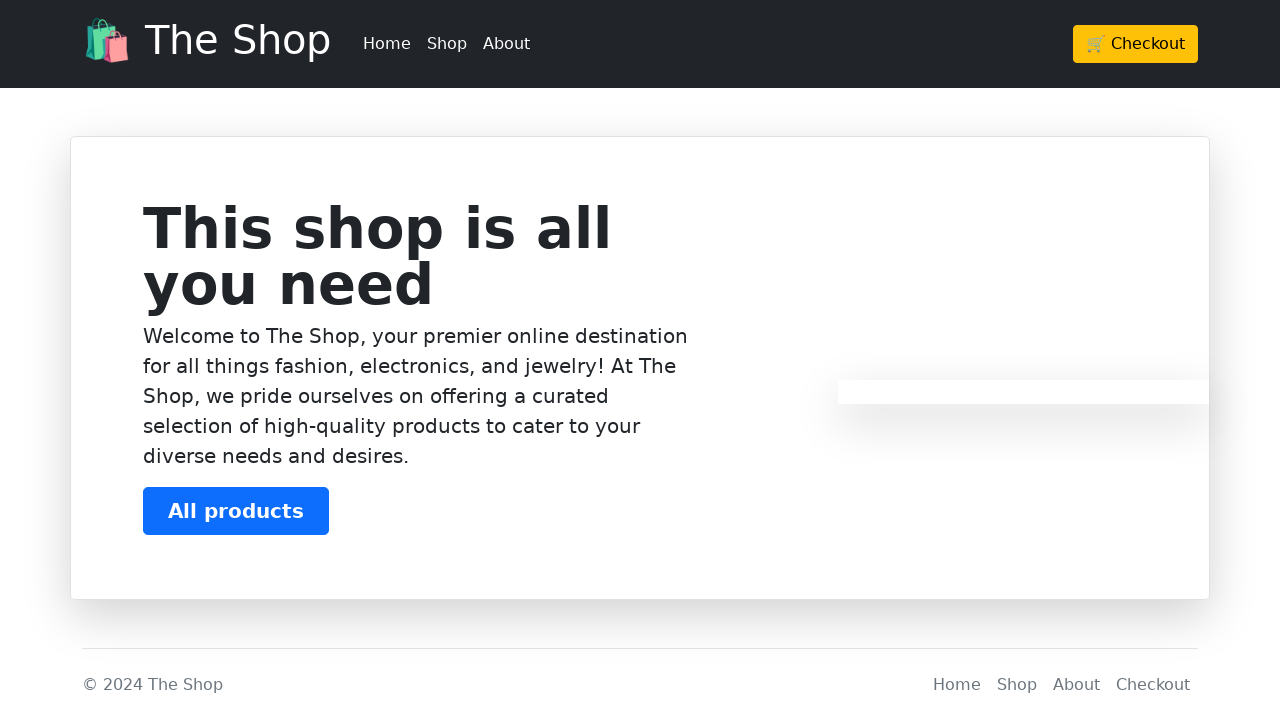

Clicked Checkout button at (1136, 44) on xpath=/html/body/header/div/div/div/a
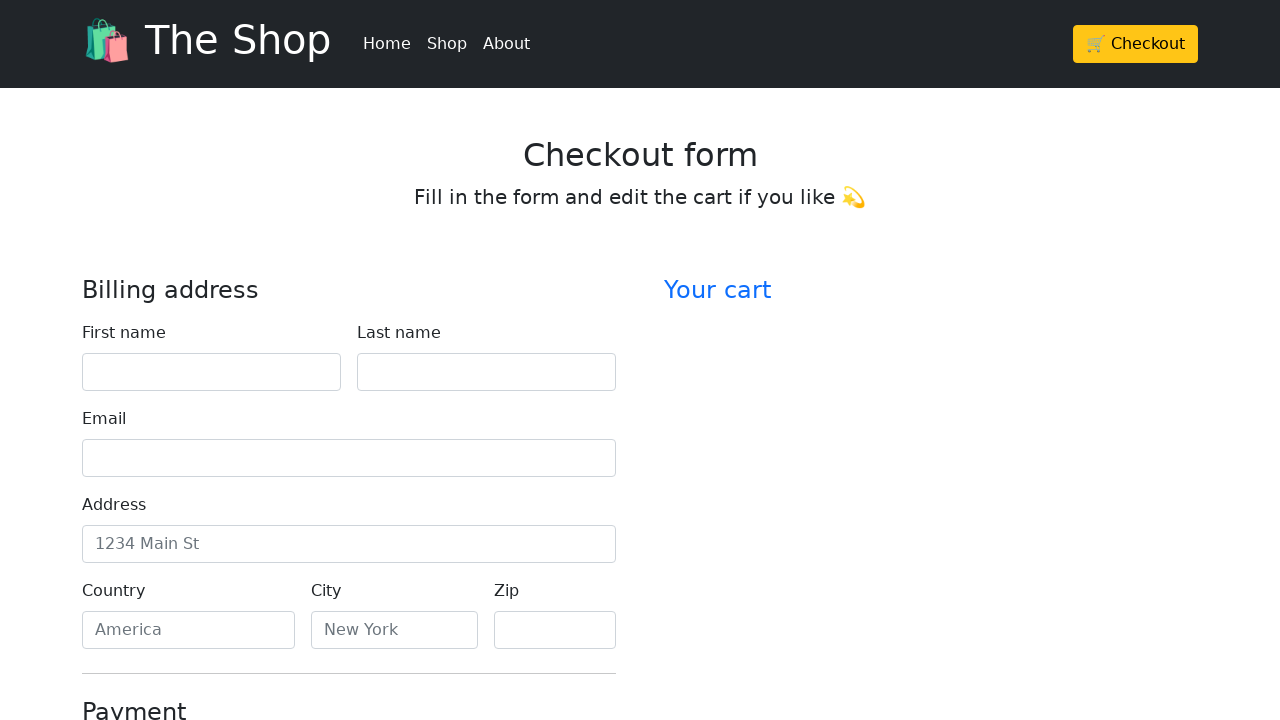

Waited 1000ms for page to load
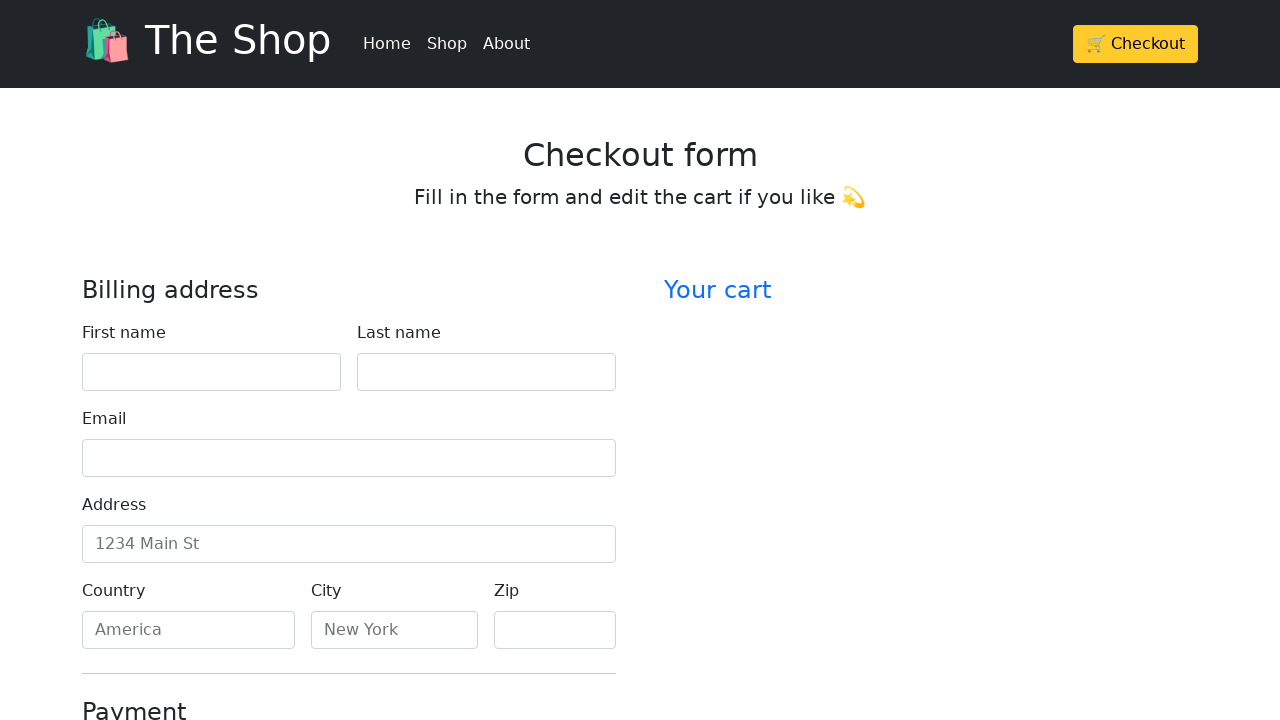

Filled firstName field with 'John' on #firstName
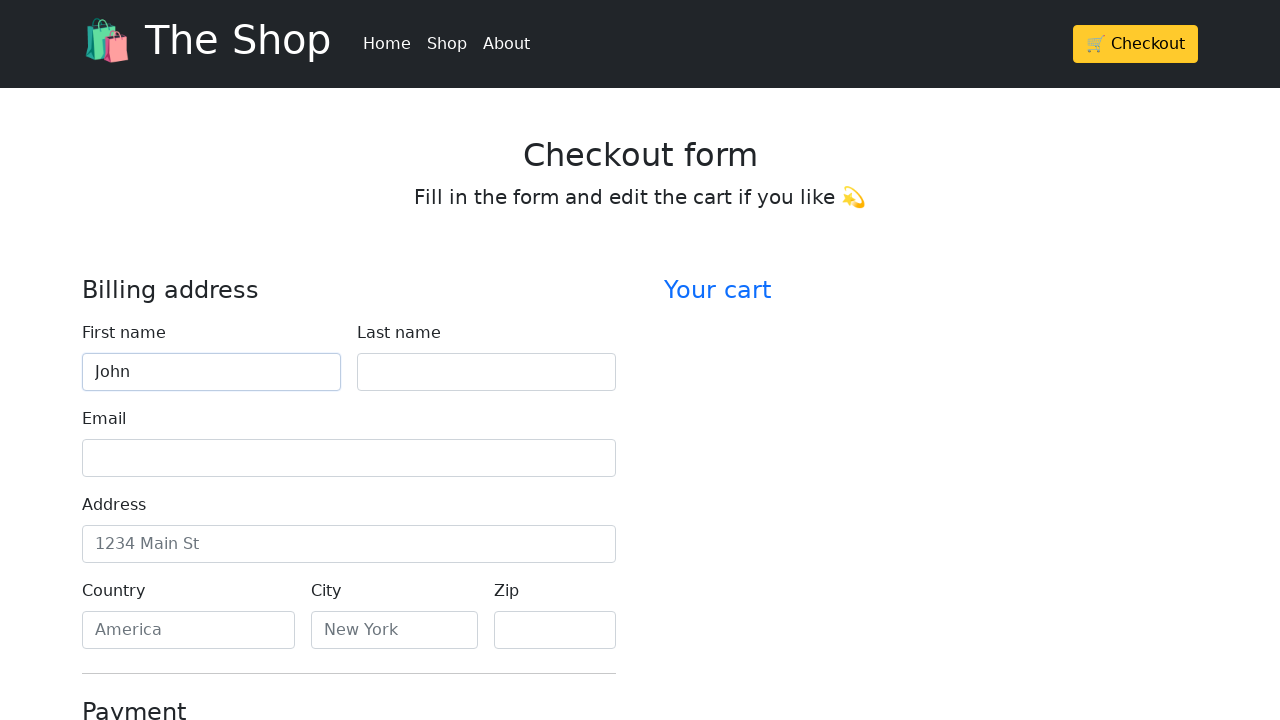

Filled lastName field with 'Doe' on #lastName
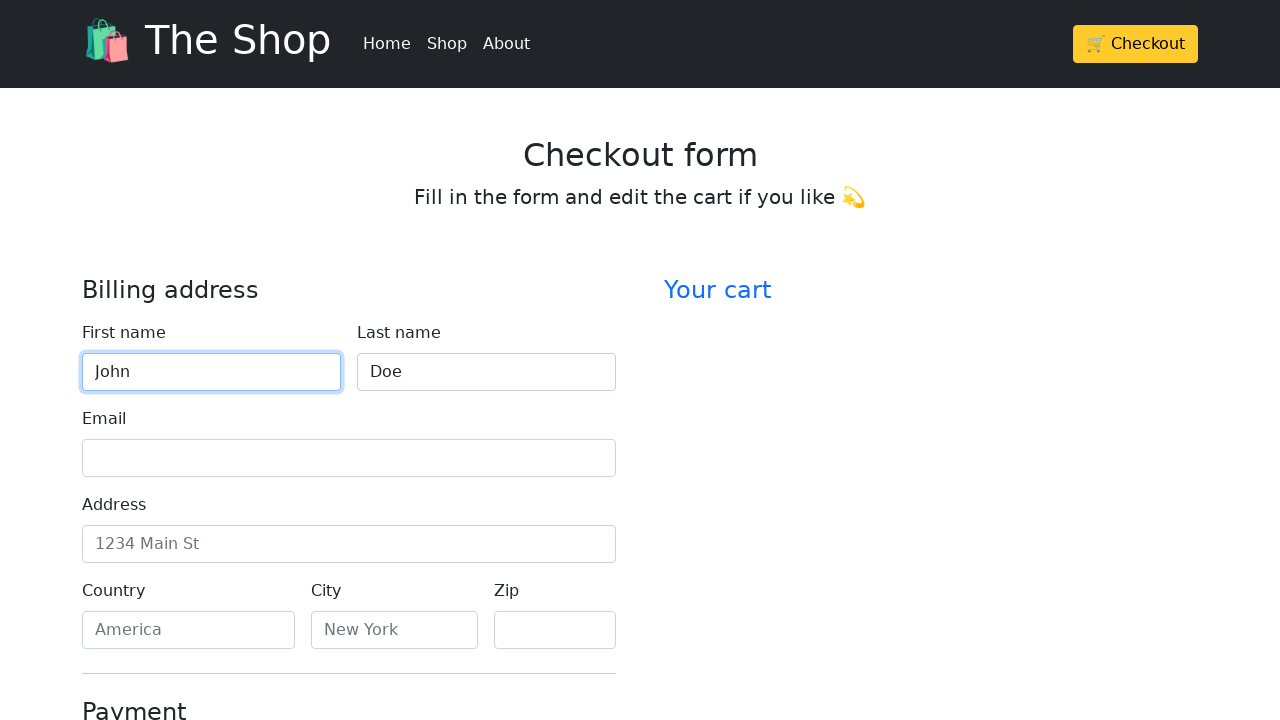

Filled email field with 'john.doe@example.com' on #email
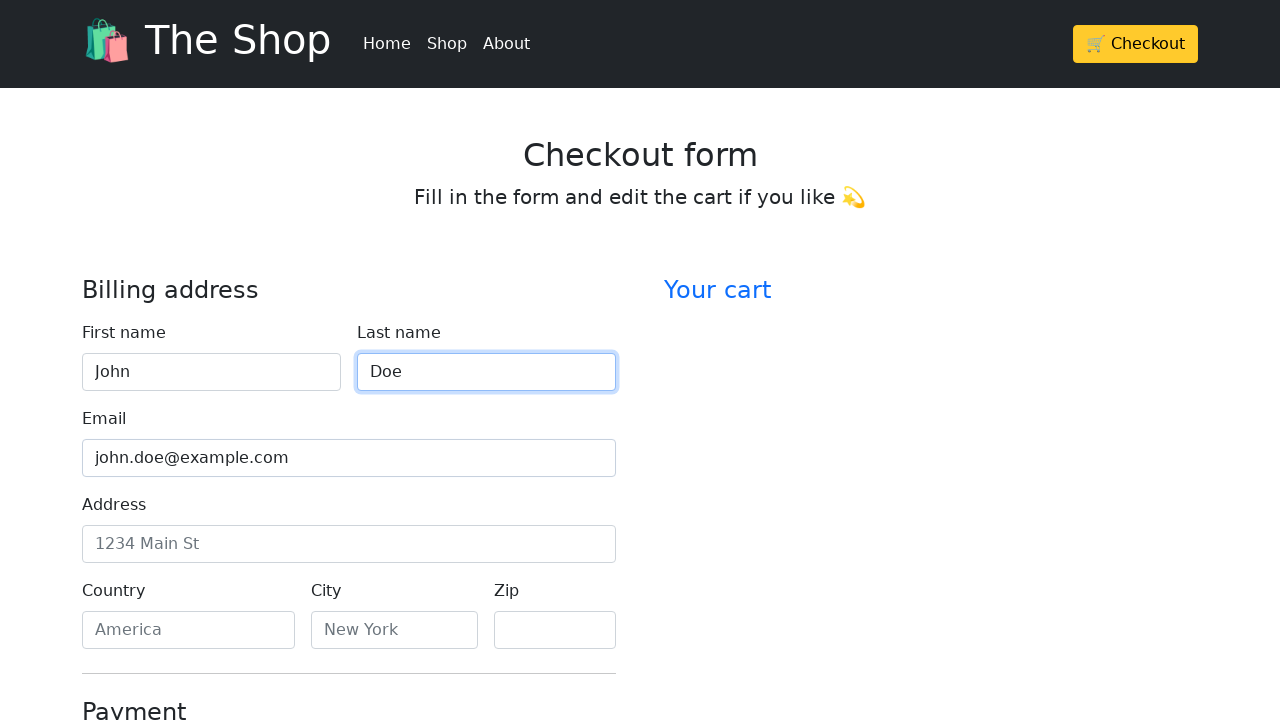

Filled address field with '123 Main Street' on #address
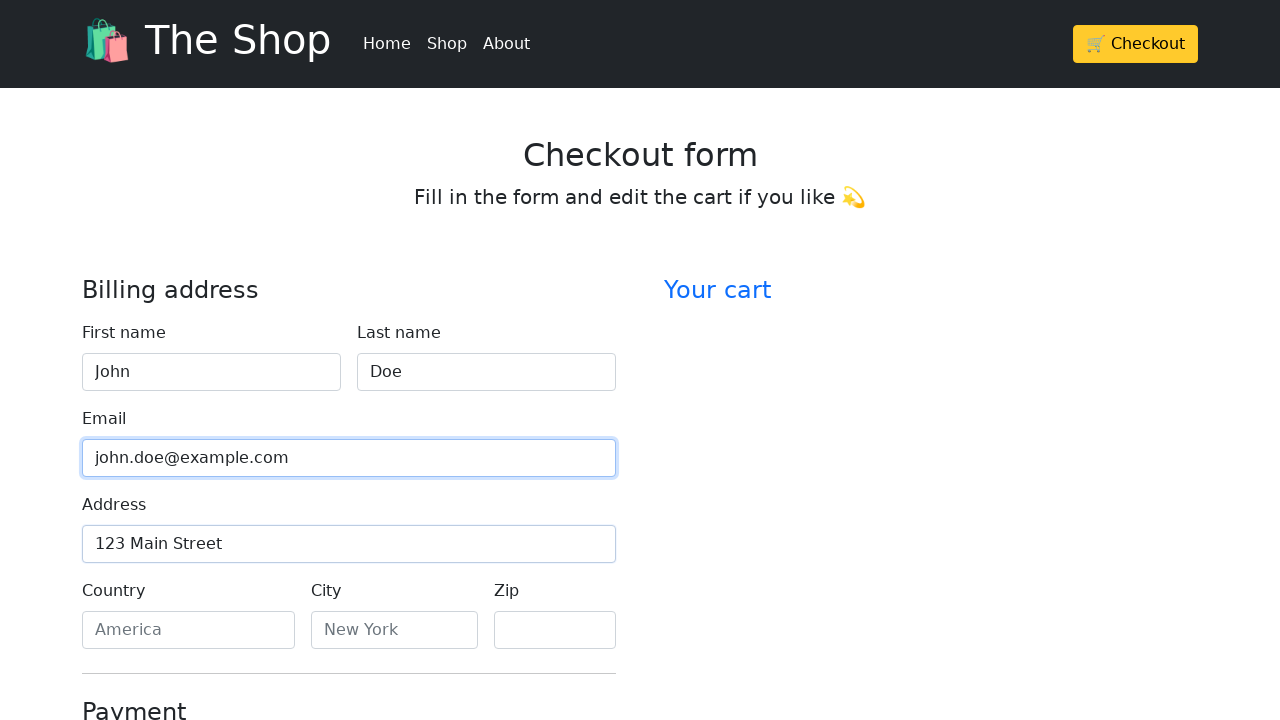

Filled country field with 'Sweden' on #country
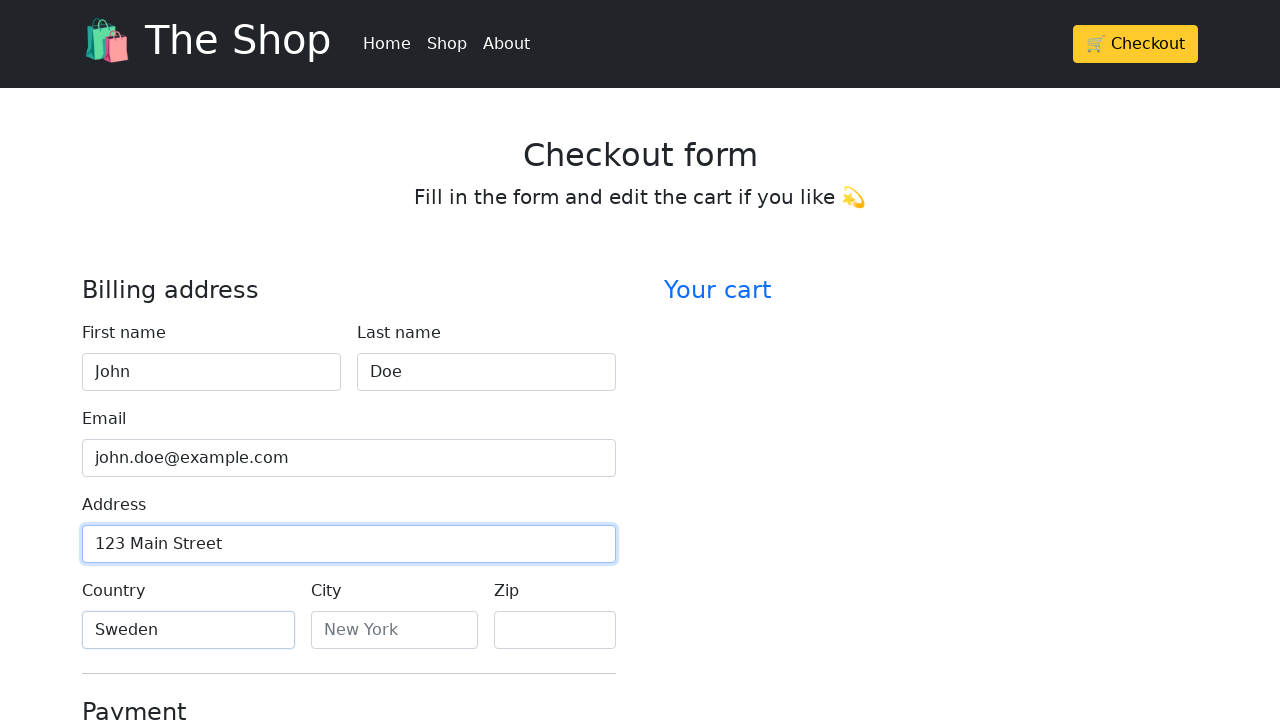

Filled city field with 'Stockholm' on #city
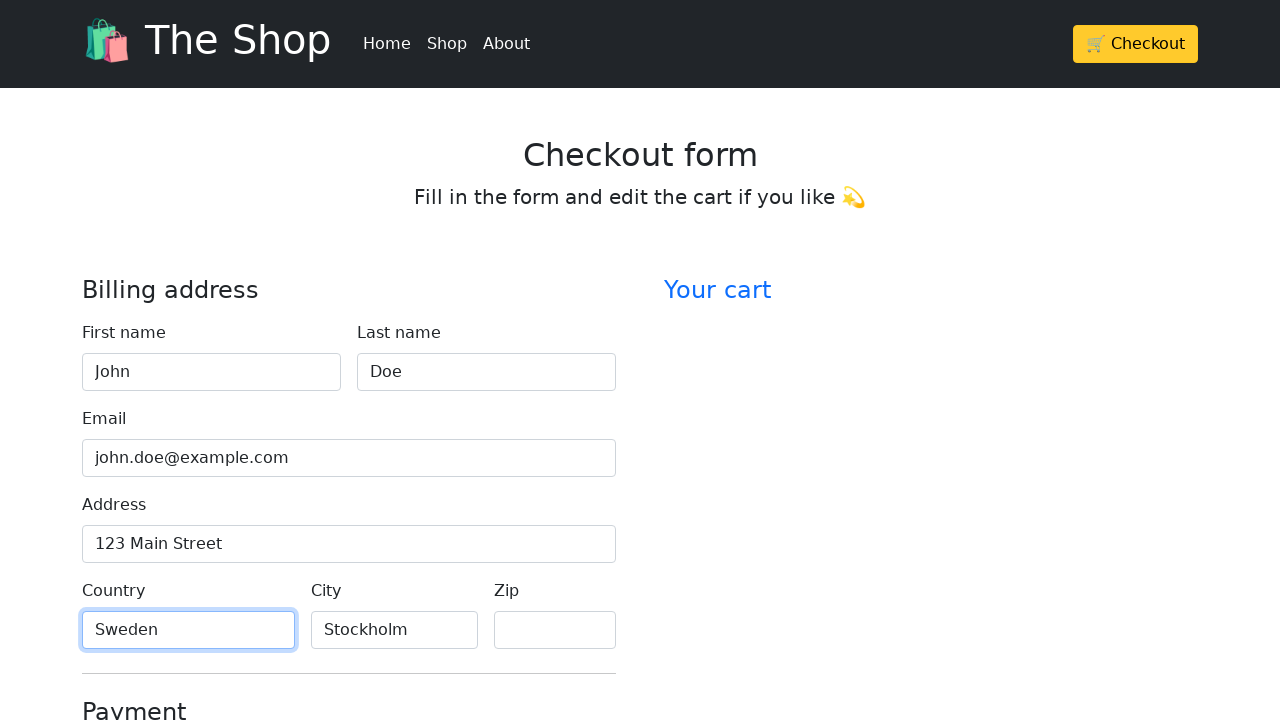

Filled zip field with '12345' on #zip
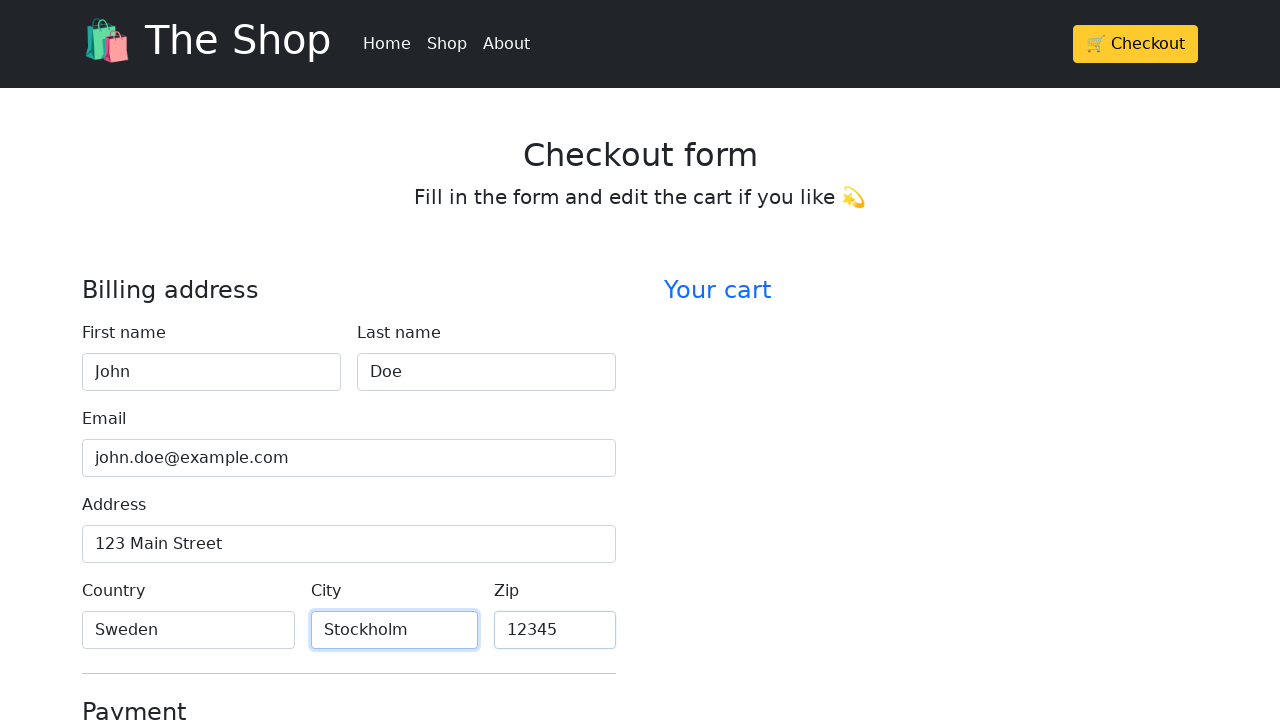

Filled cc-name field with 'John Doe' on #cc-name
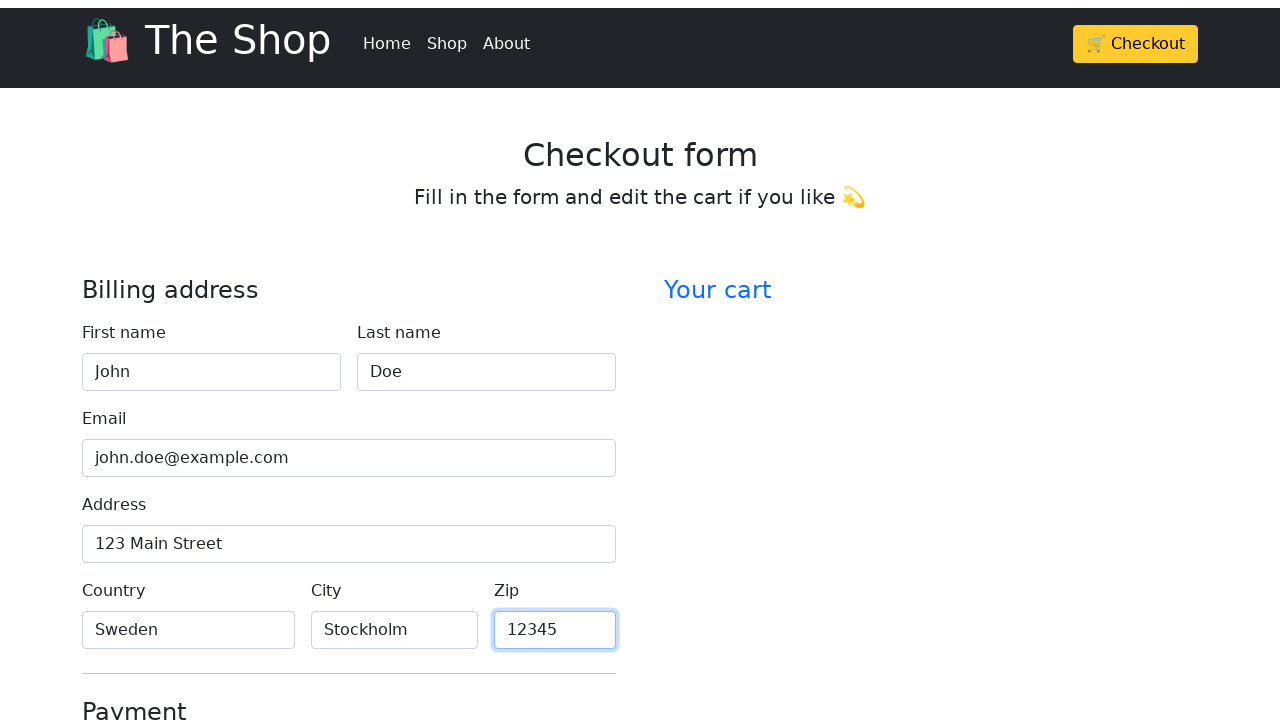

Filled cc-number field with '4111111111111111' on #cc-number
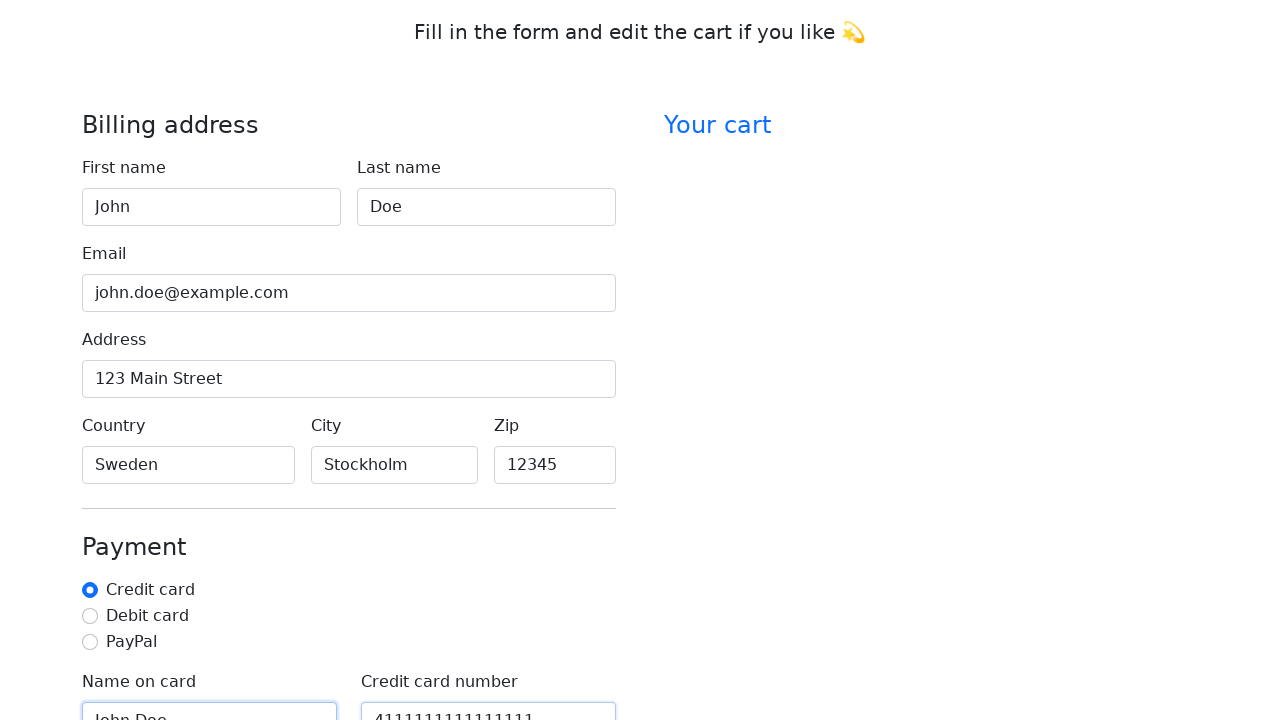

Filled cc-expiration field with '12/25' on #cc-expiration
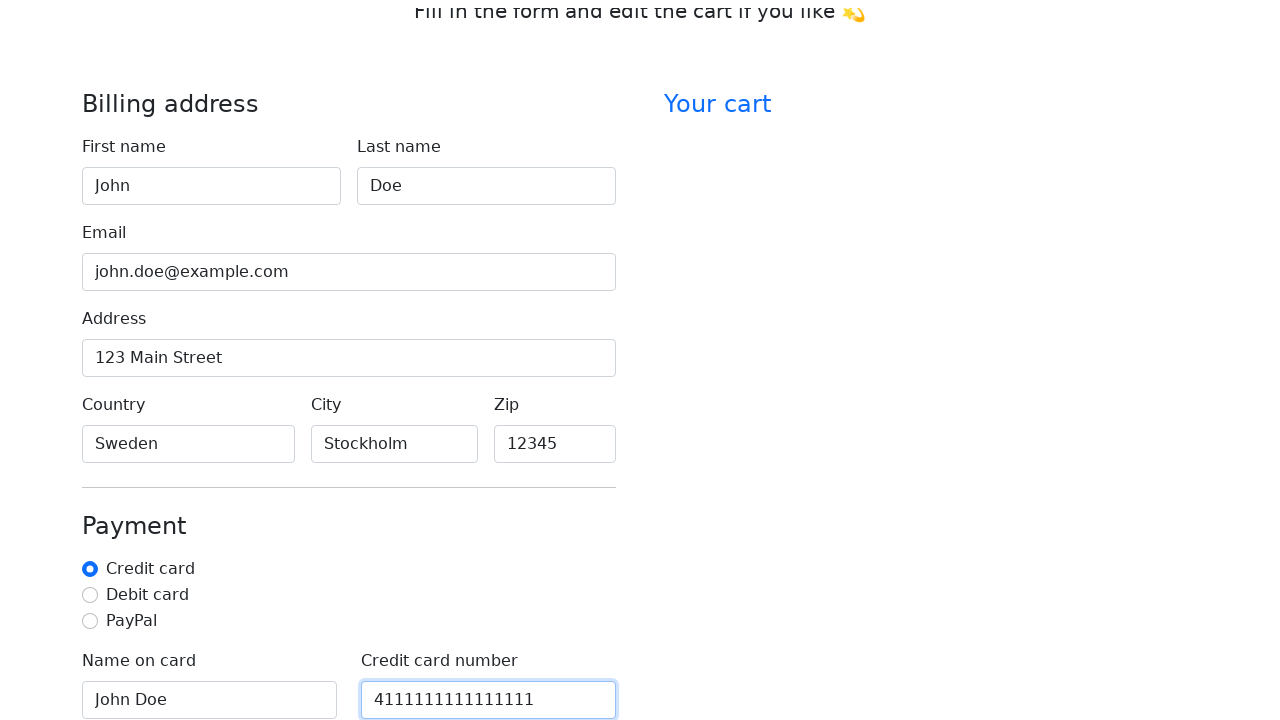

Filled cc-cvv field with '123' on #cc-cvv
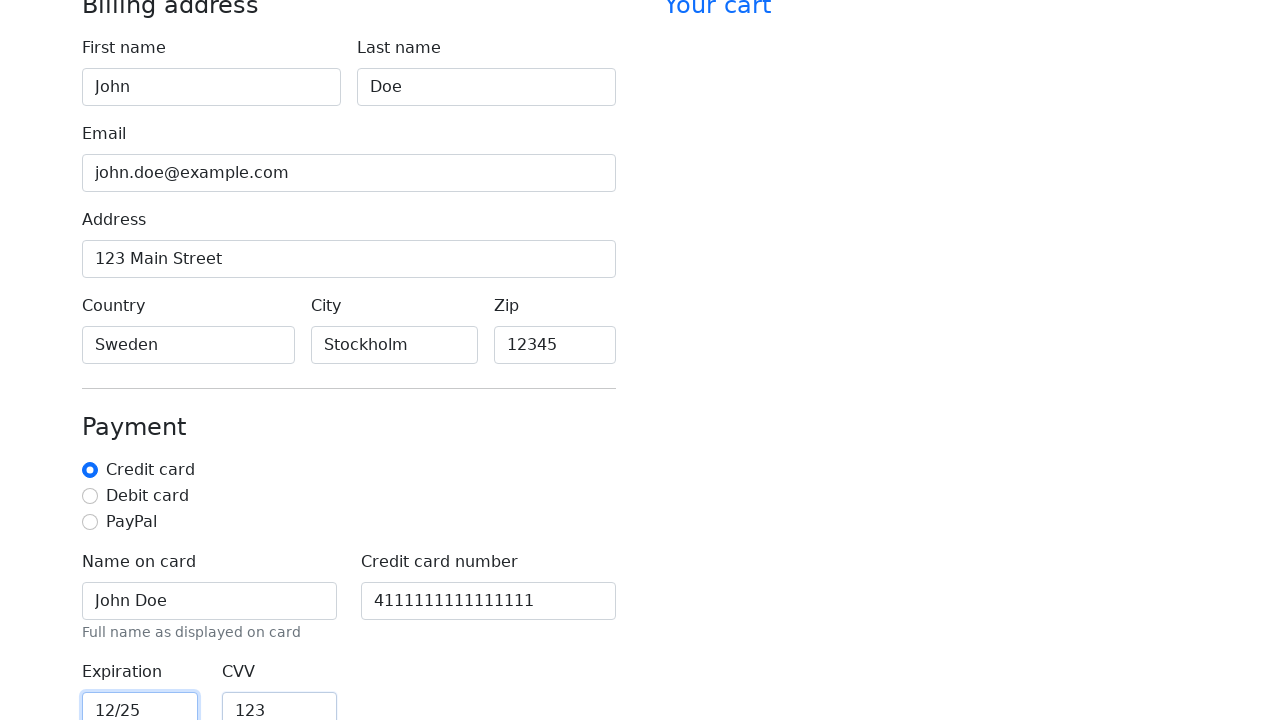

Located Continue to checkout button
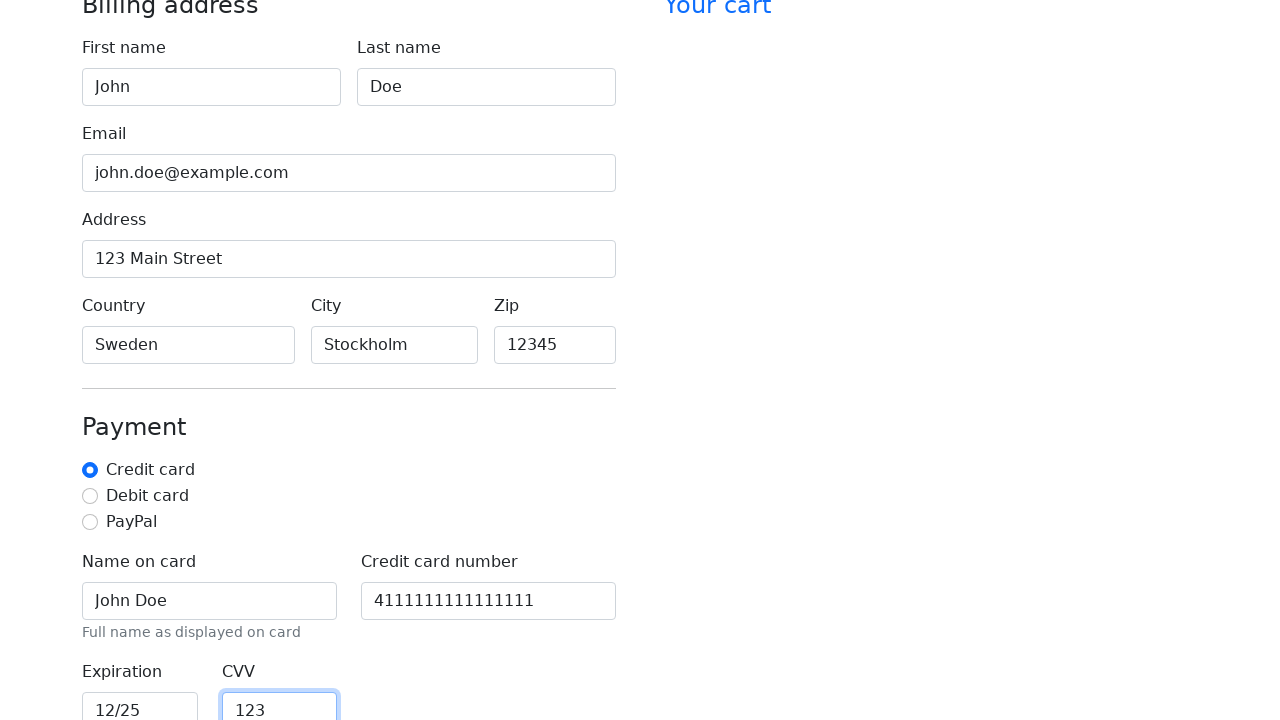

Scrolled Continue to checkout button into view
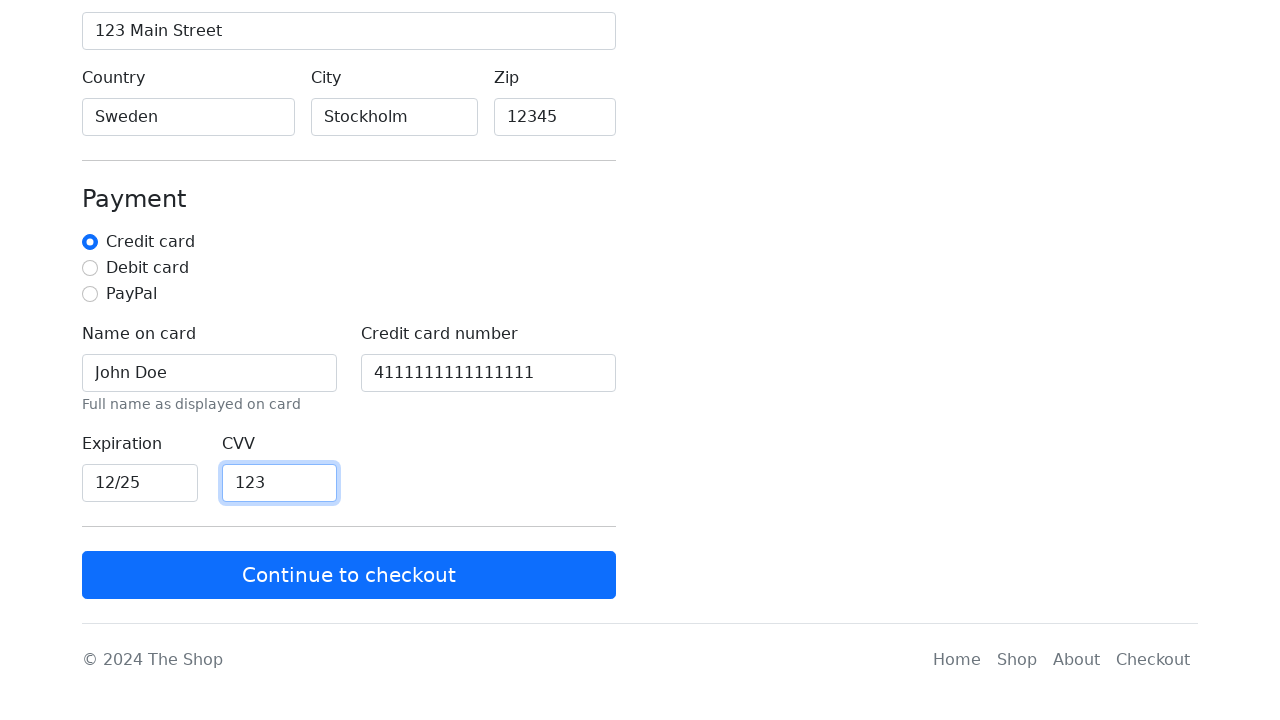

Waited 2000ms before clicking Continue button
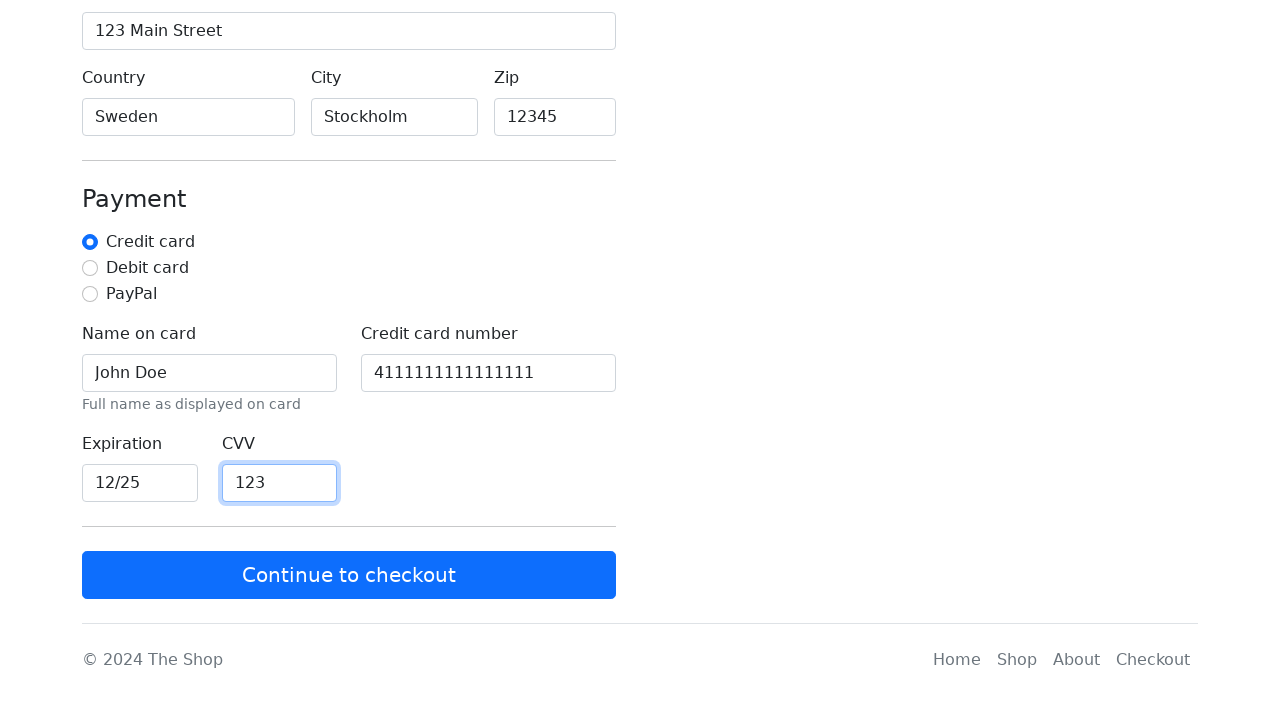

Clicked Continue to checkout button at (349, 575) on xpath=/html/body/main/div[2]/div[2]/form/button
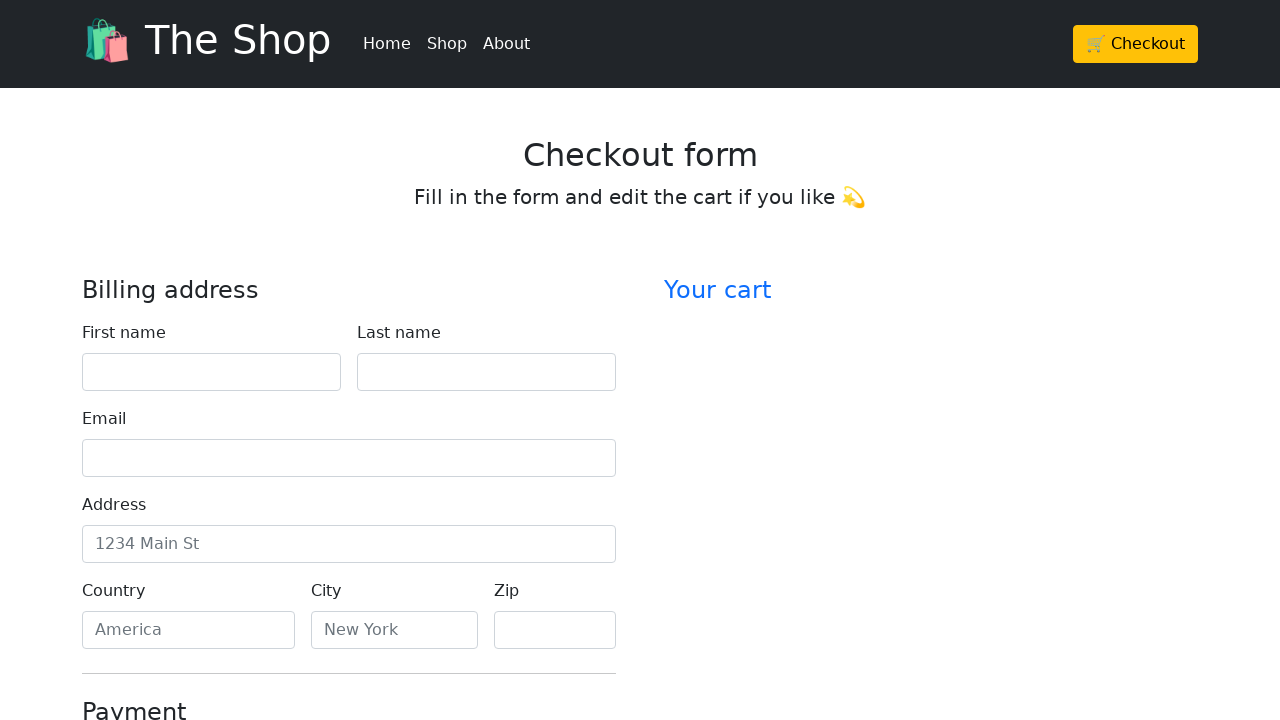

Checked for error messages visibility
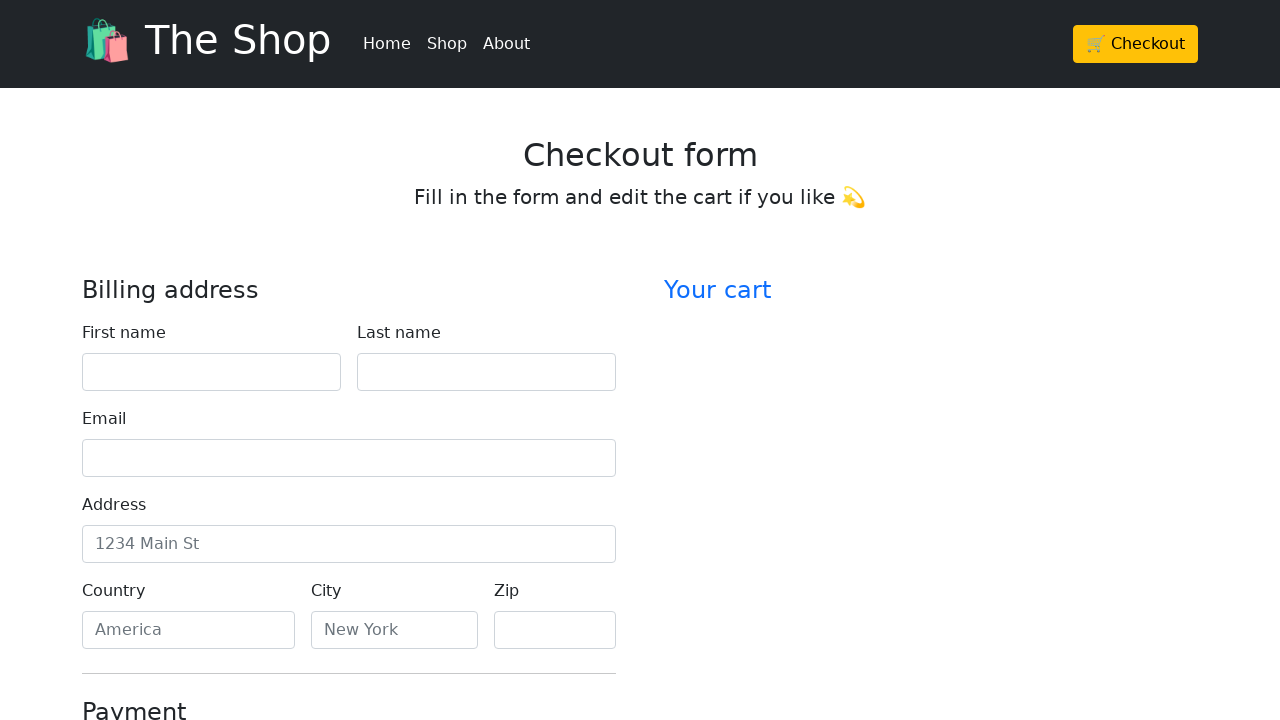

Verified no error messages are displayed
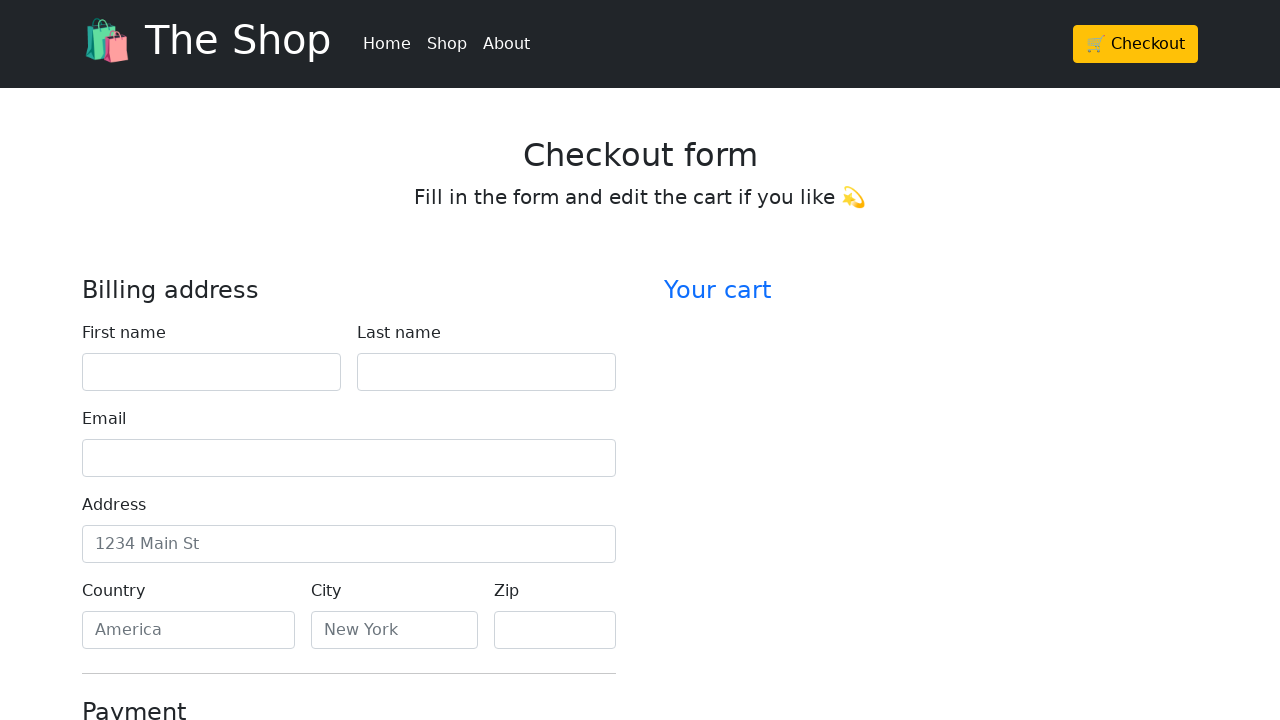

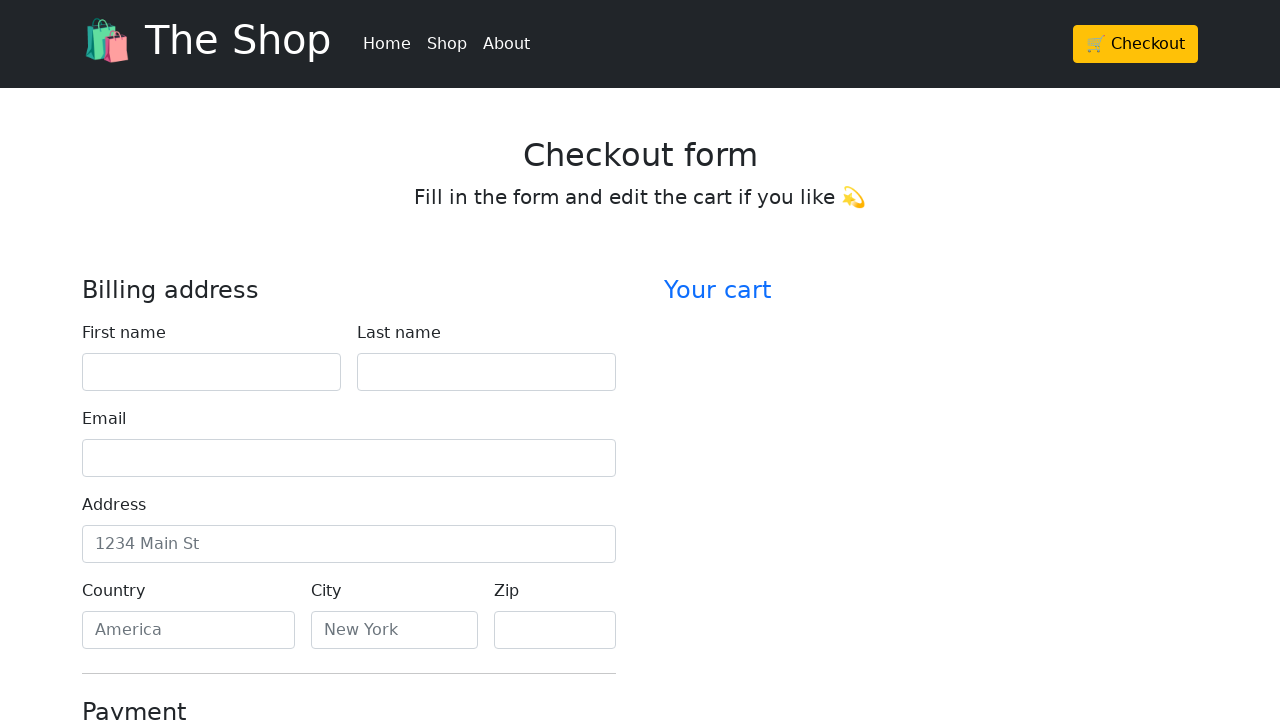